Tests clicking on the Nested Frames link

Starting URL: https://the-internet.herokuapp.com/frames

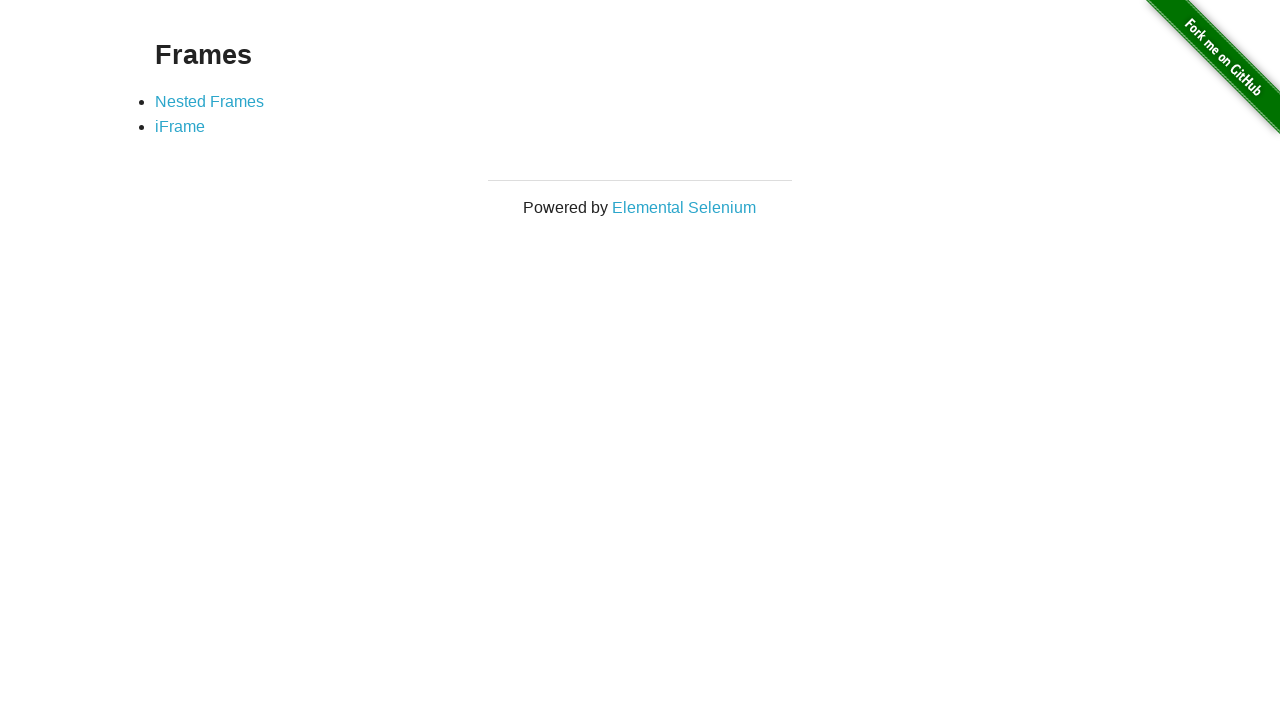

Navigated to Frames page
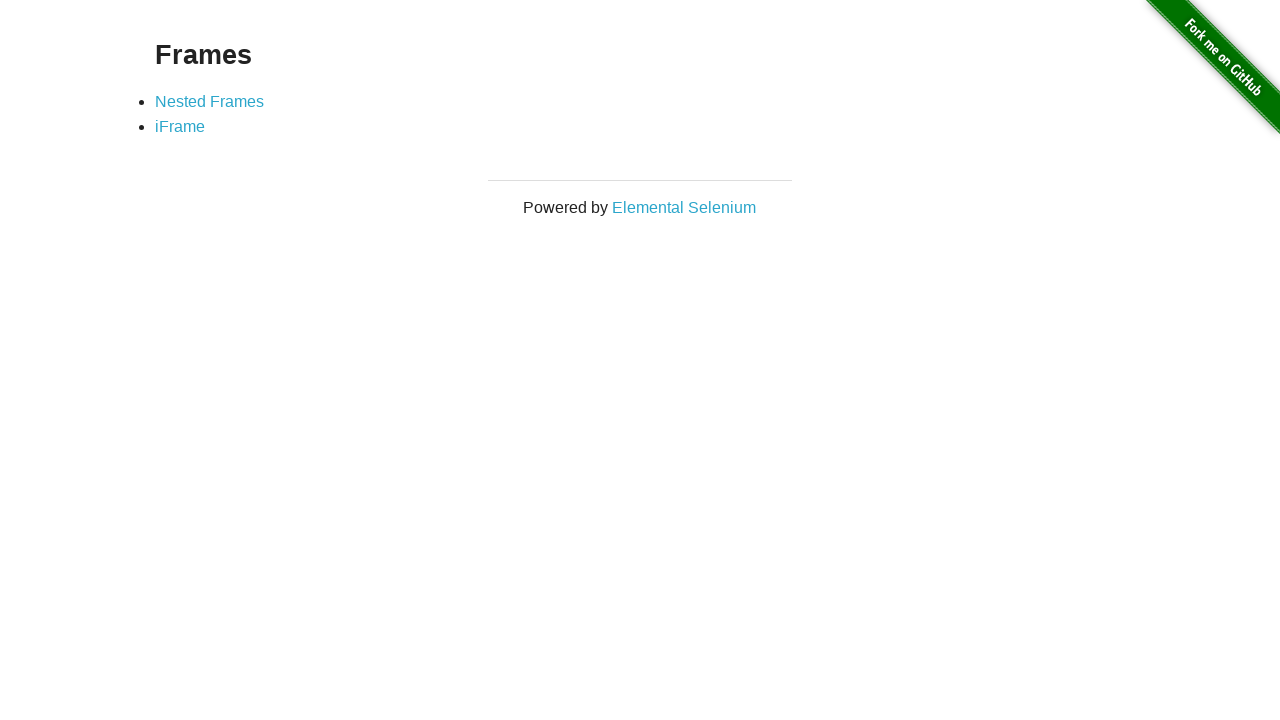

Clicked on Nested Frames link at (210, 101) on text=Nested Frames
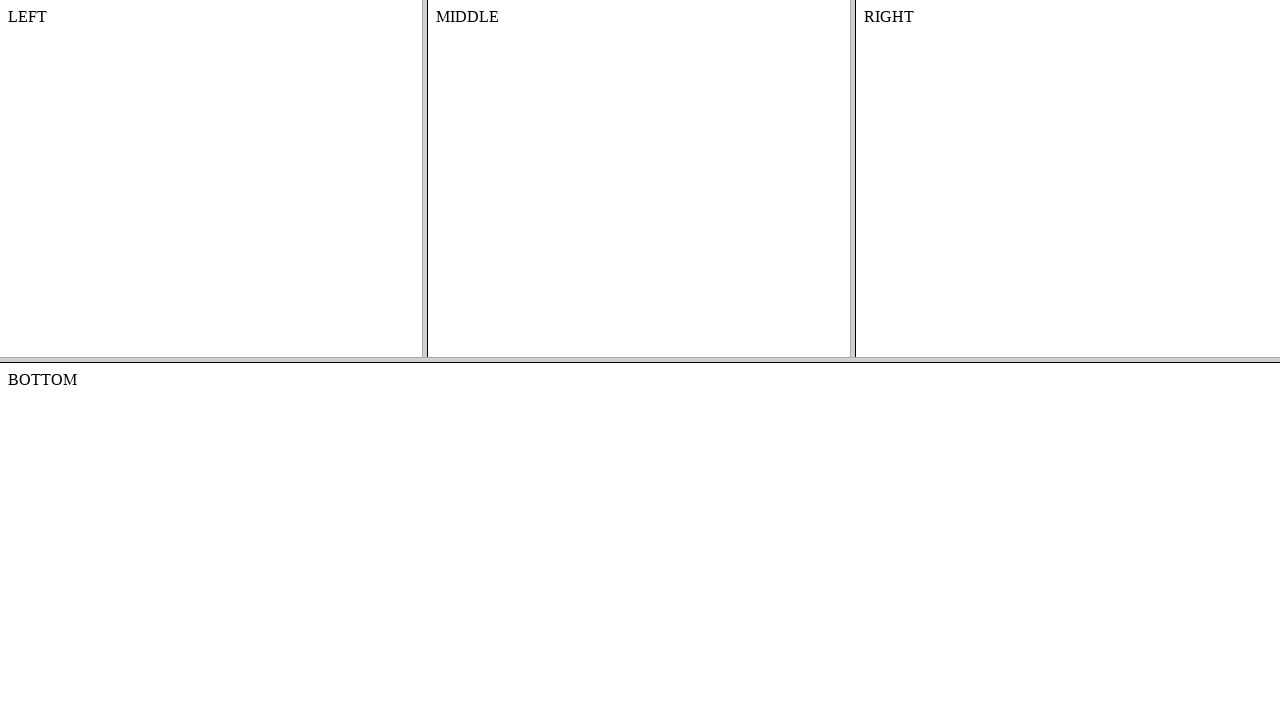

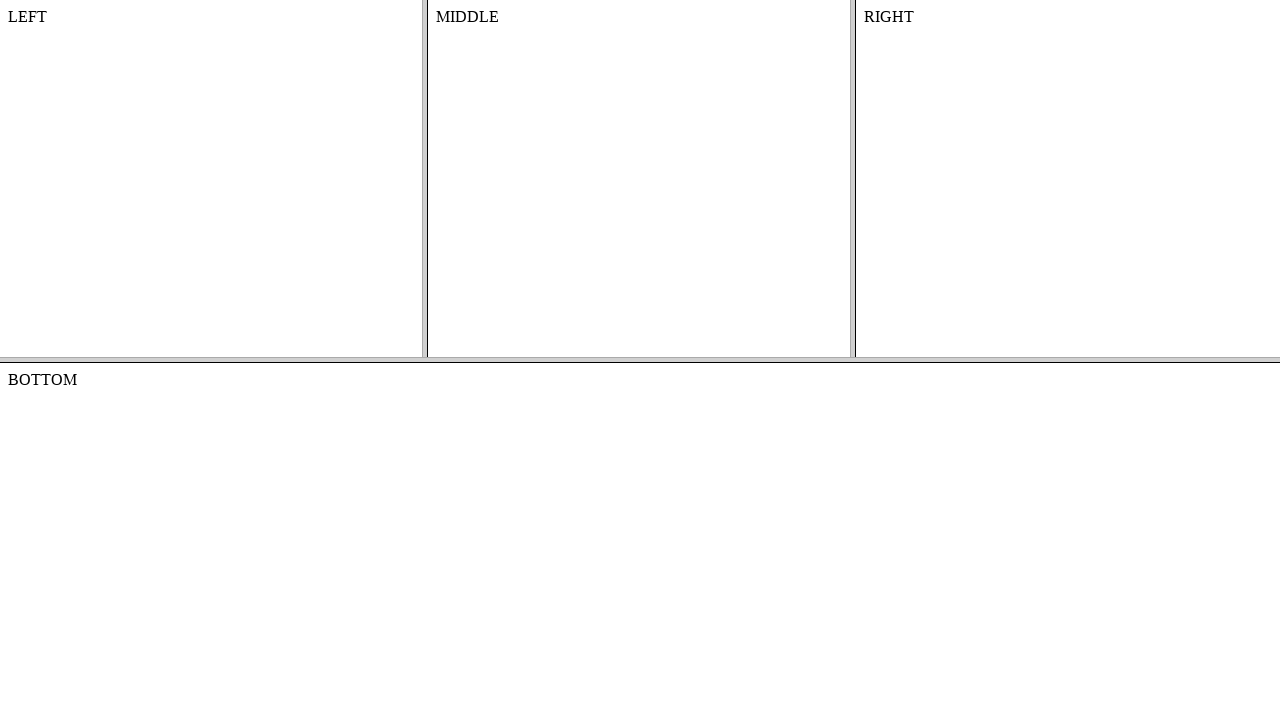